Tests that the content within frame1 has the expected dimensions

Starting URL: https://demoqa.com/frames

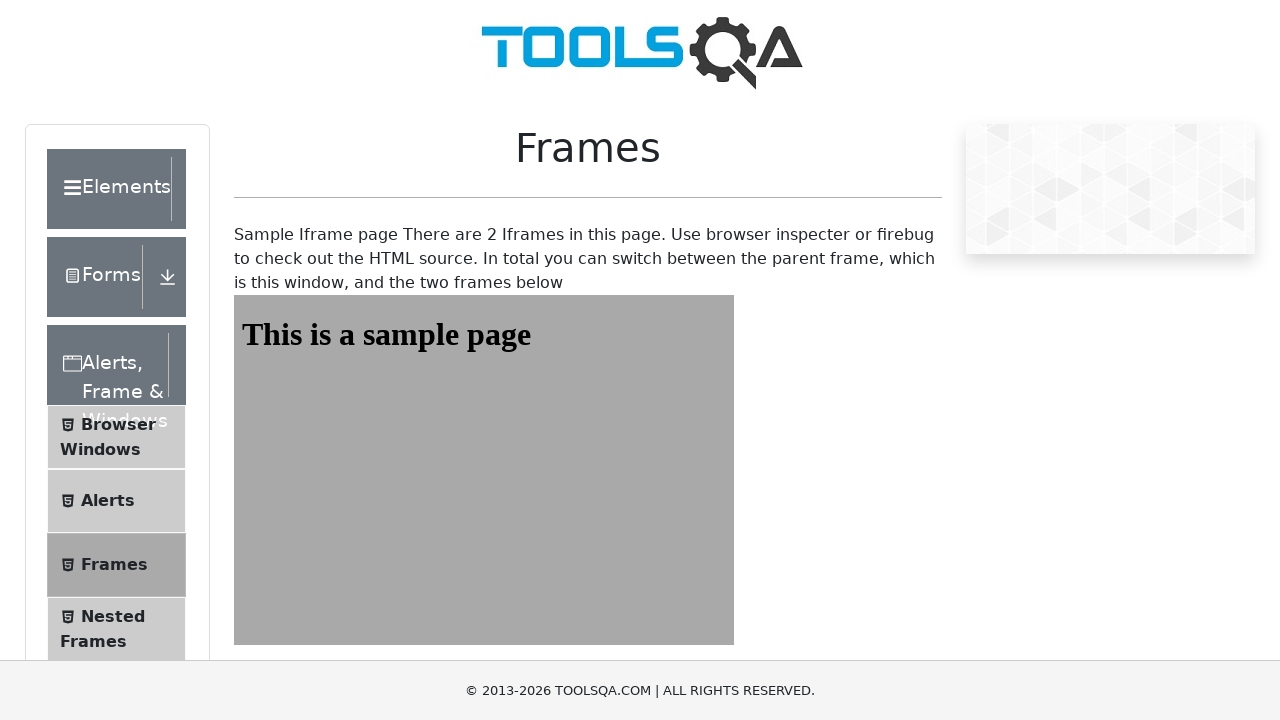

Navigated to https://demoqa.com/frames
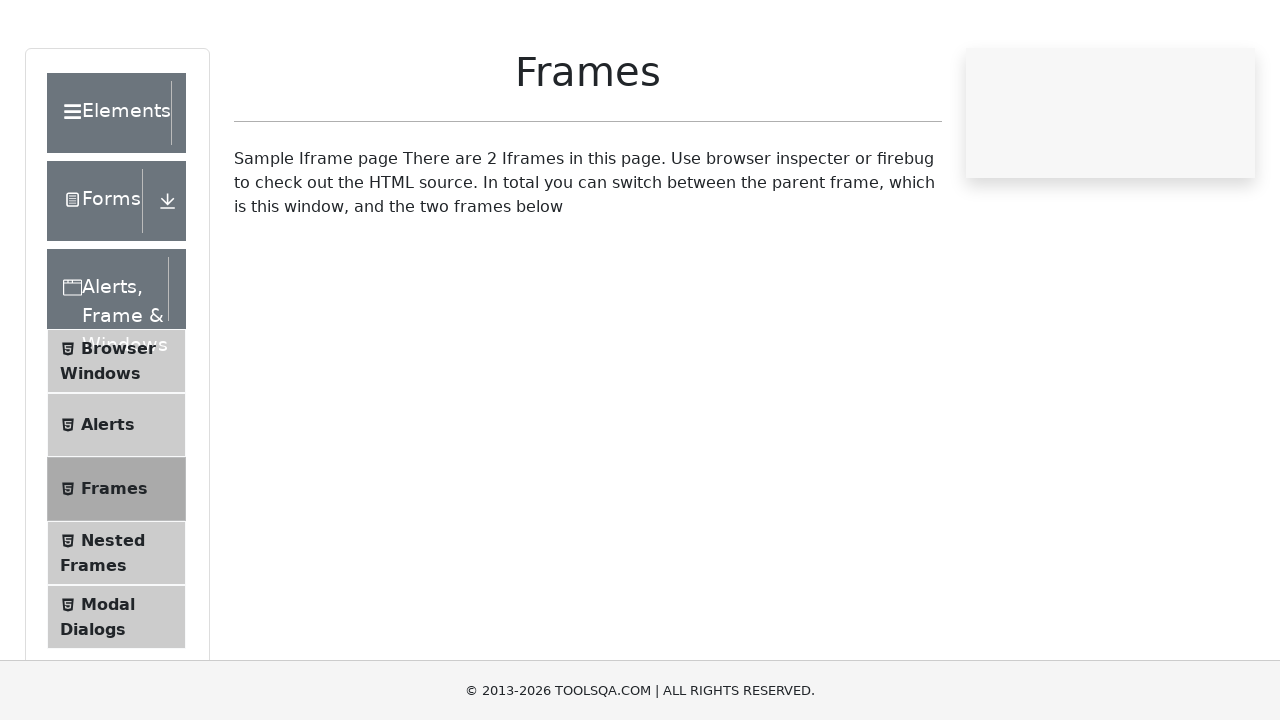

Located frame1 element
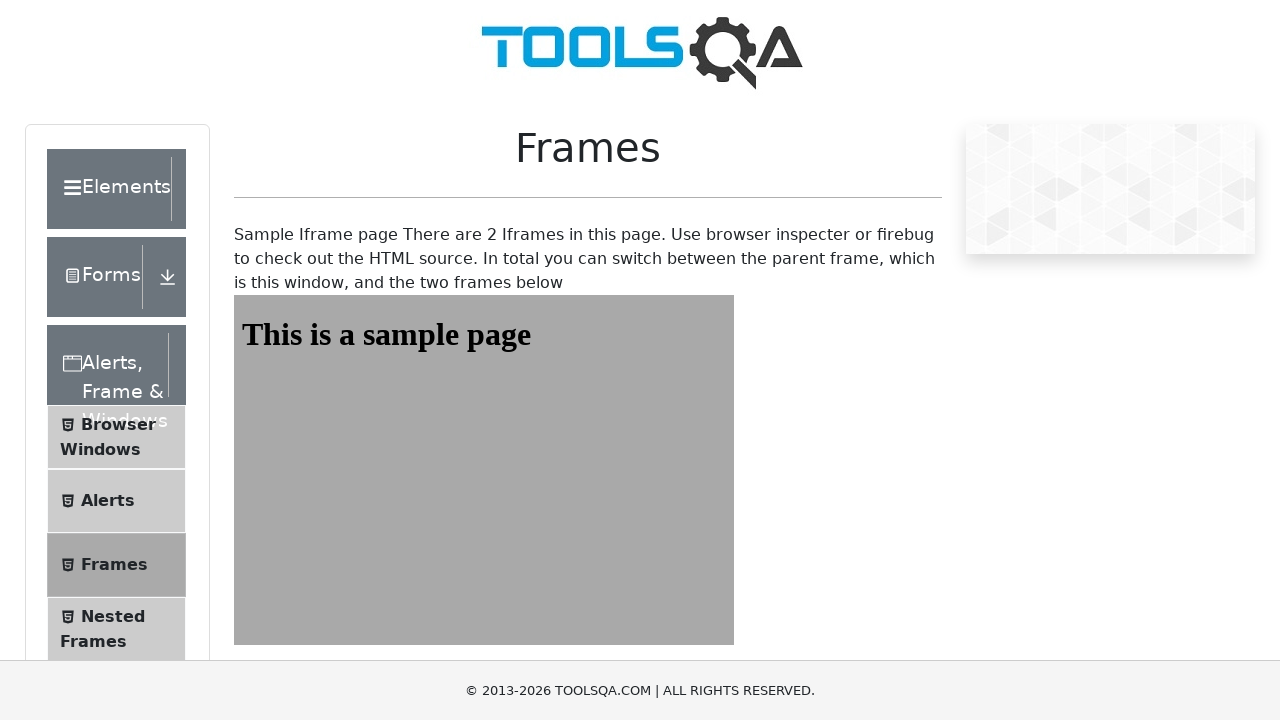

Verified that #sampleHeading element exists in frame1 and has expected dimensions
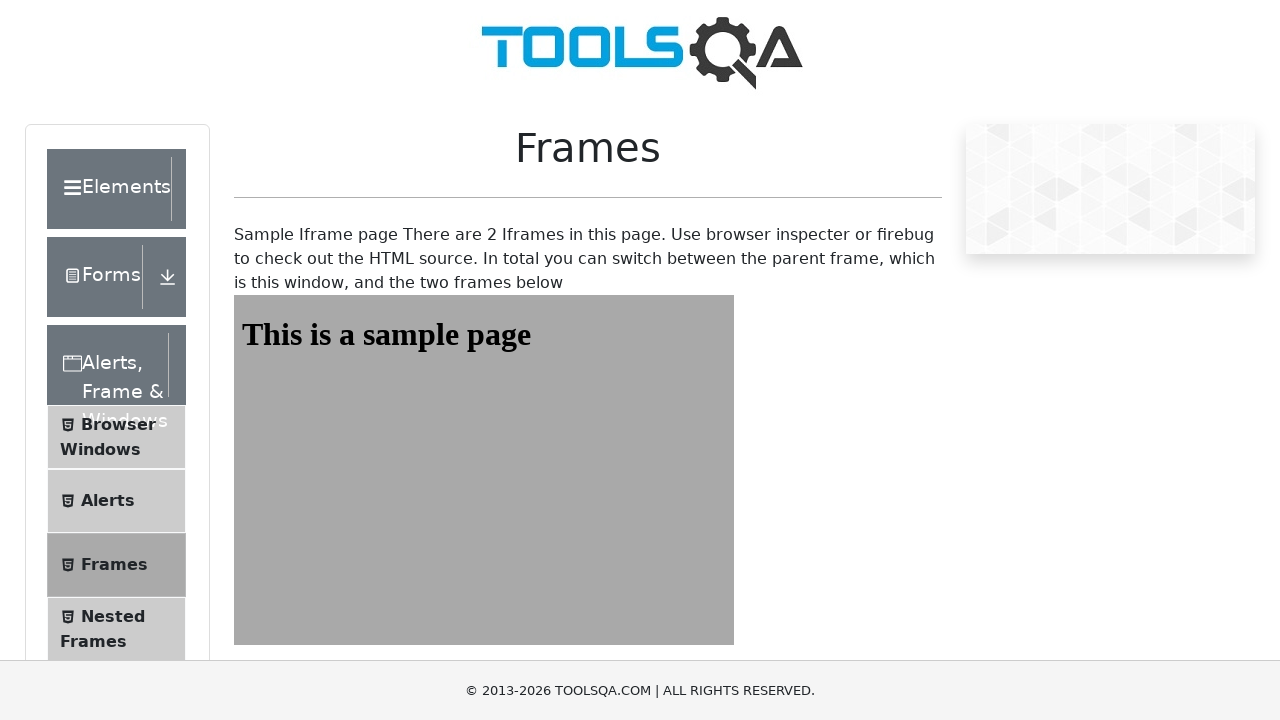

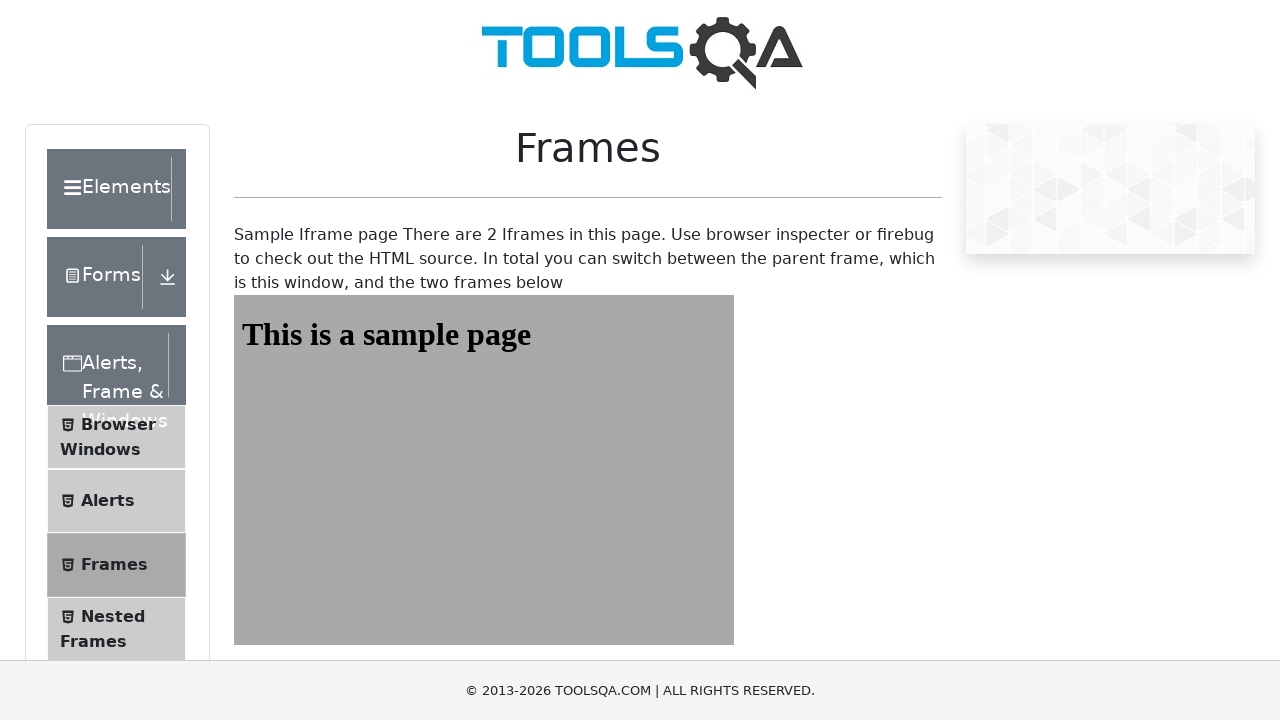